Tests filtering to display only active (incomplete) items

Starting URL: https://demo.playwright.dev/todomvc

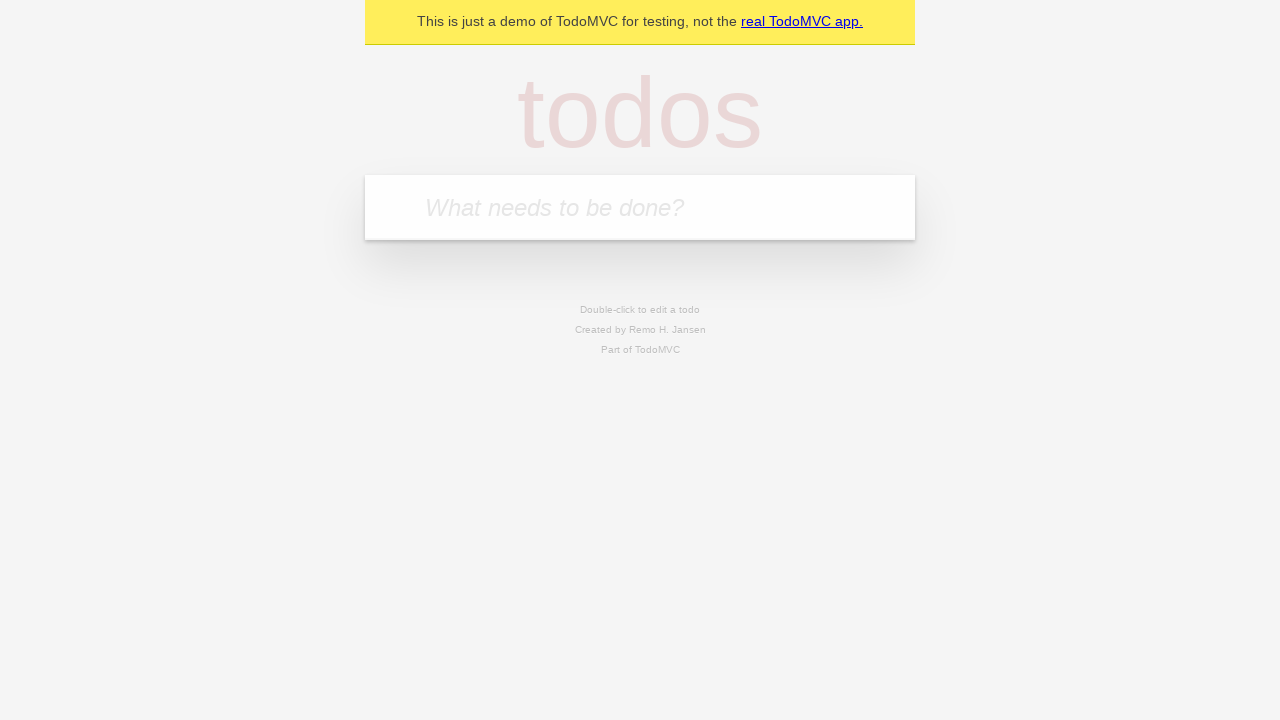

Filled todo input with 'buy some cheese' on internal:attr=[placeholder="What needs to be done?"i]
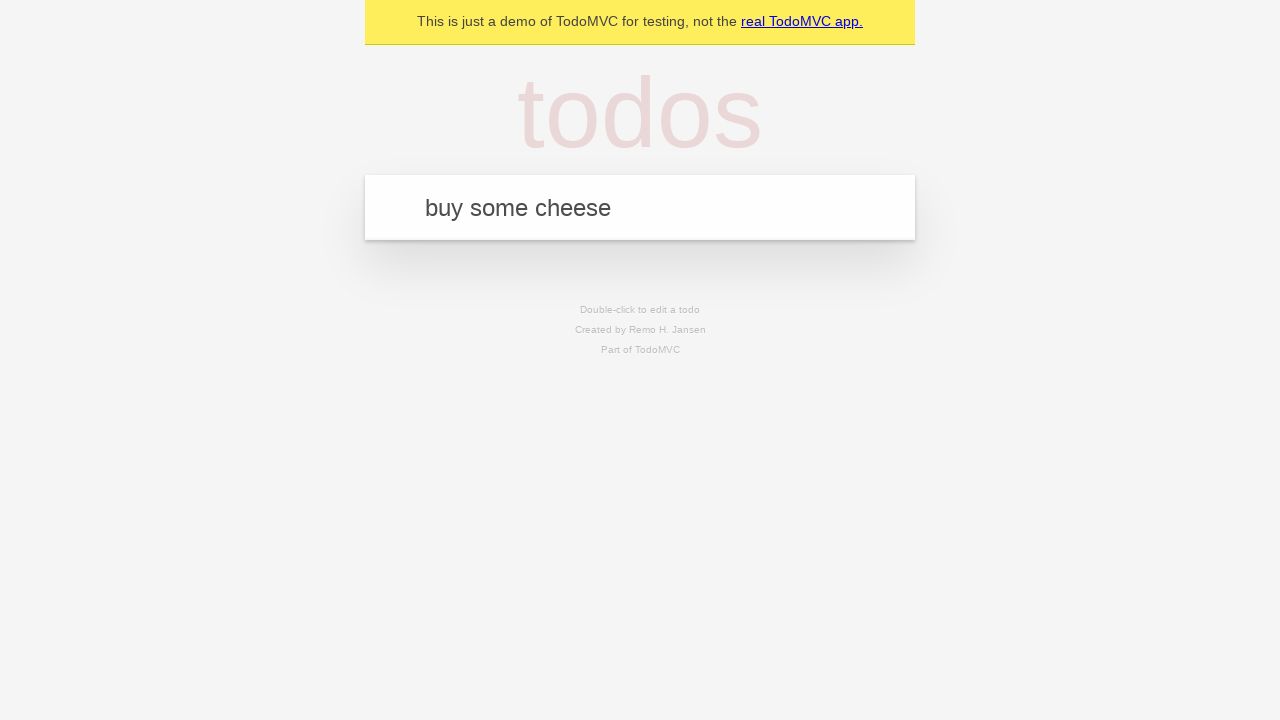

Pressed Enter to add todo 'buy some cheese' on internal:attr=[placeholder="What needs to be done?"i]
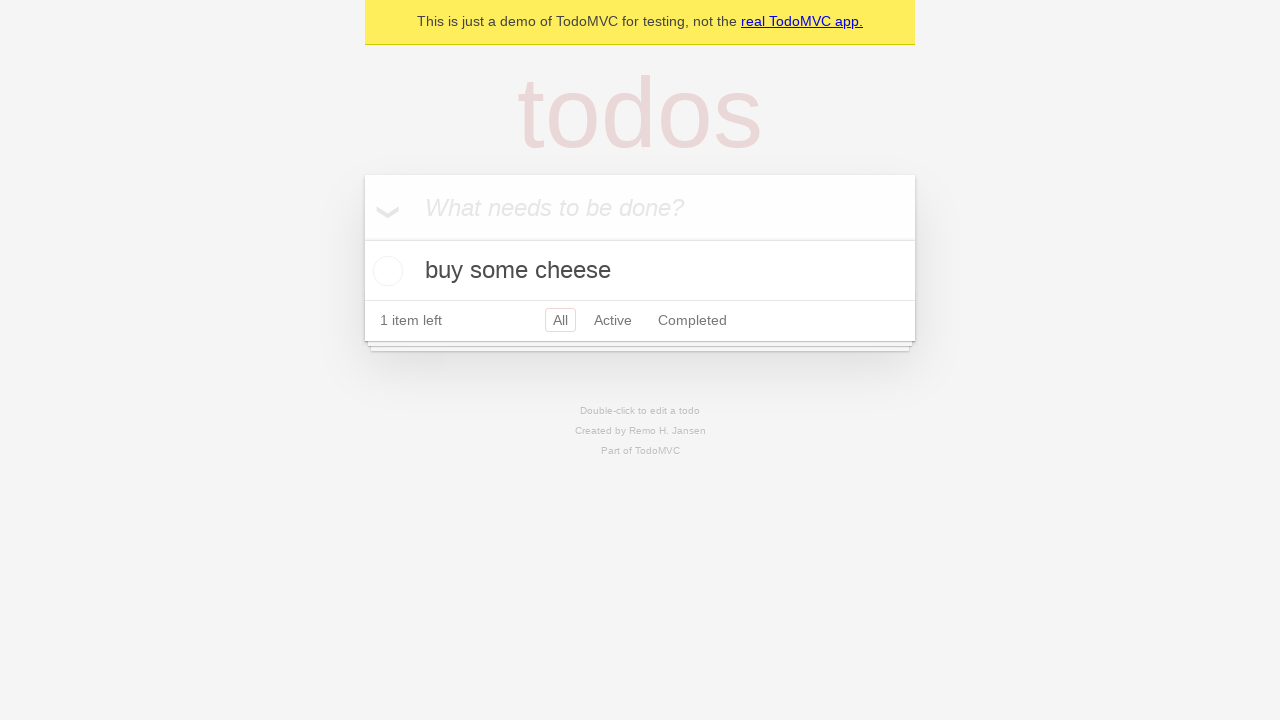

Filled todo input with 'feed the cat' on internal:attr=[placeholder="What needs to be done?"i]
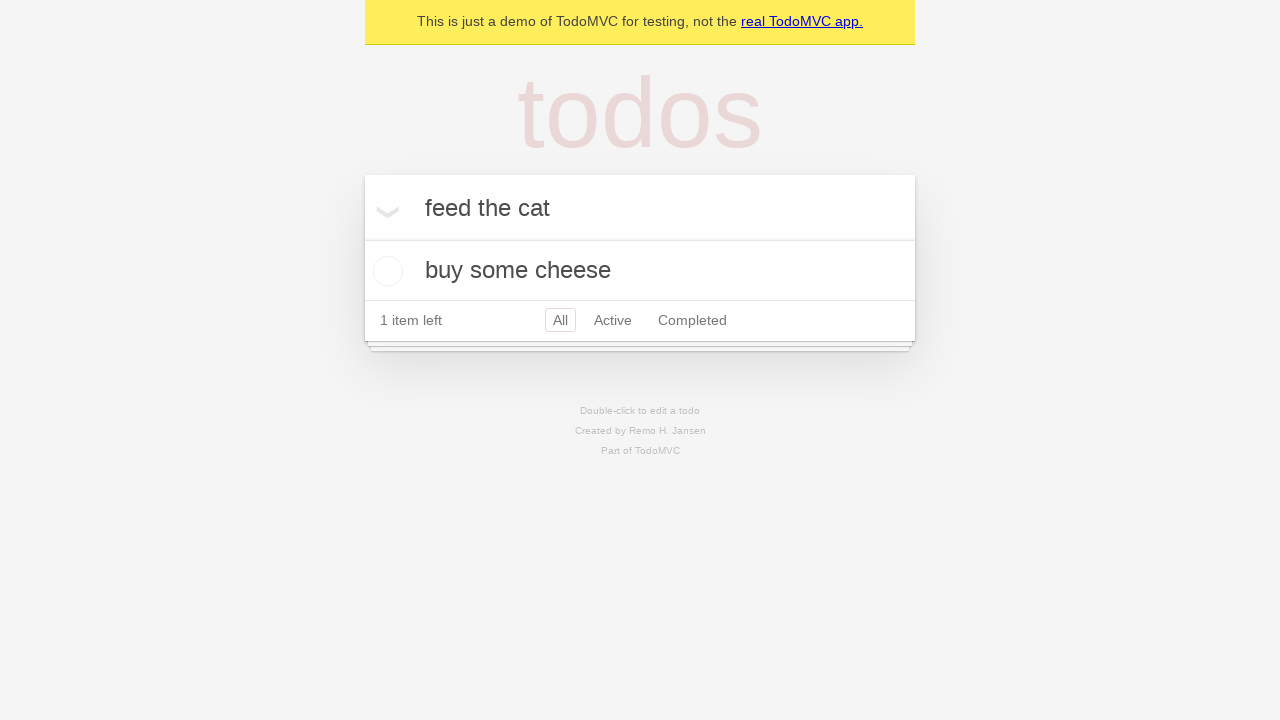

Pressed Enter to add todo 'feed the cat' on internal:attr=[placeholder="What needs to be done?"i]
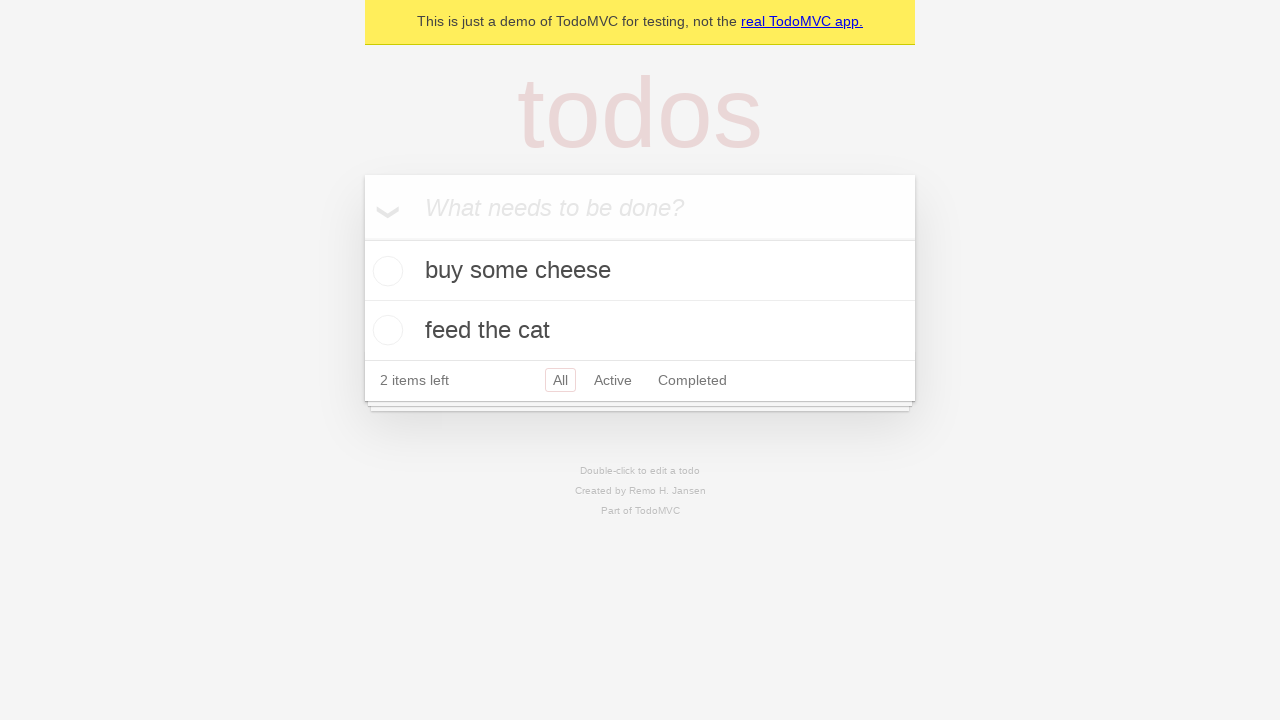

Filled todo input with 'book a doctors appointment' on internal:attr=[placeholder="What needs to be done?"i]
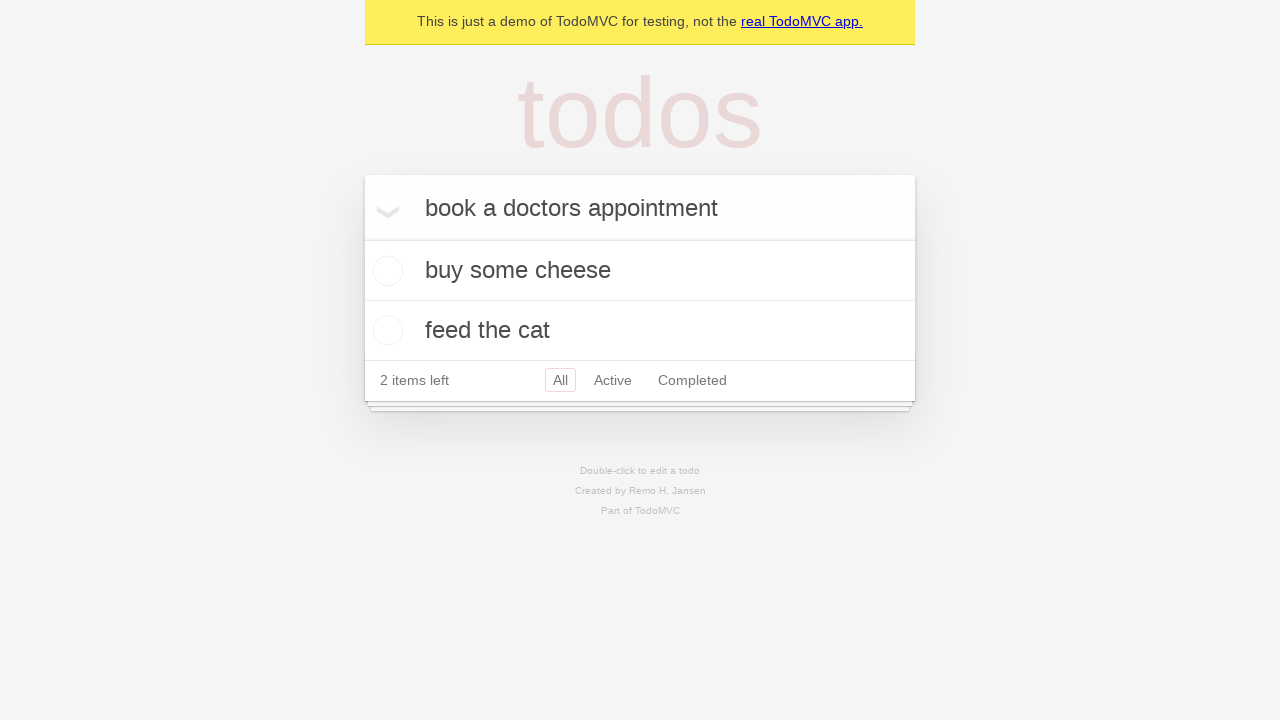

Pressed Enter to add todo 'book a doctors appointment' on internal:attr=[placeholder="What needs to be done?"i]
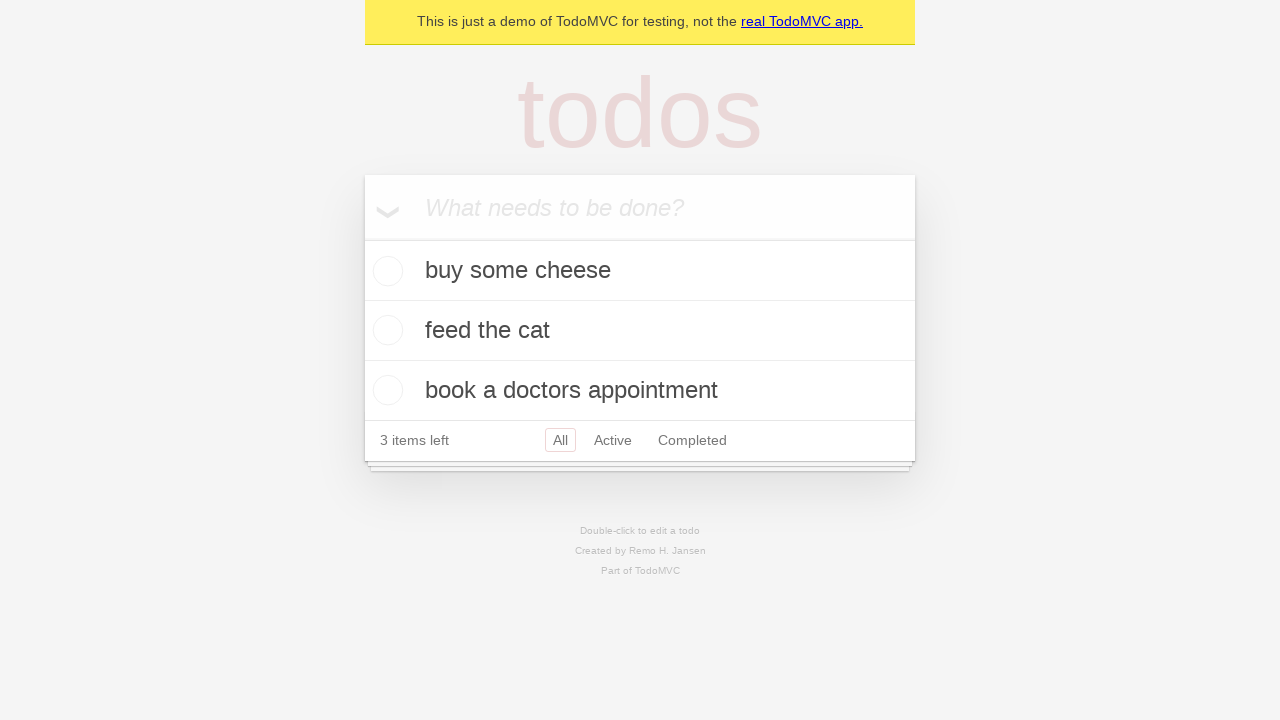

Checked the second todo item (feed the cat) at (385, 330) on internal:testid=[data-testid="todo-item"s] >> nth=1 >> internal:role=checkbox
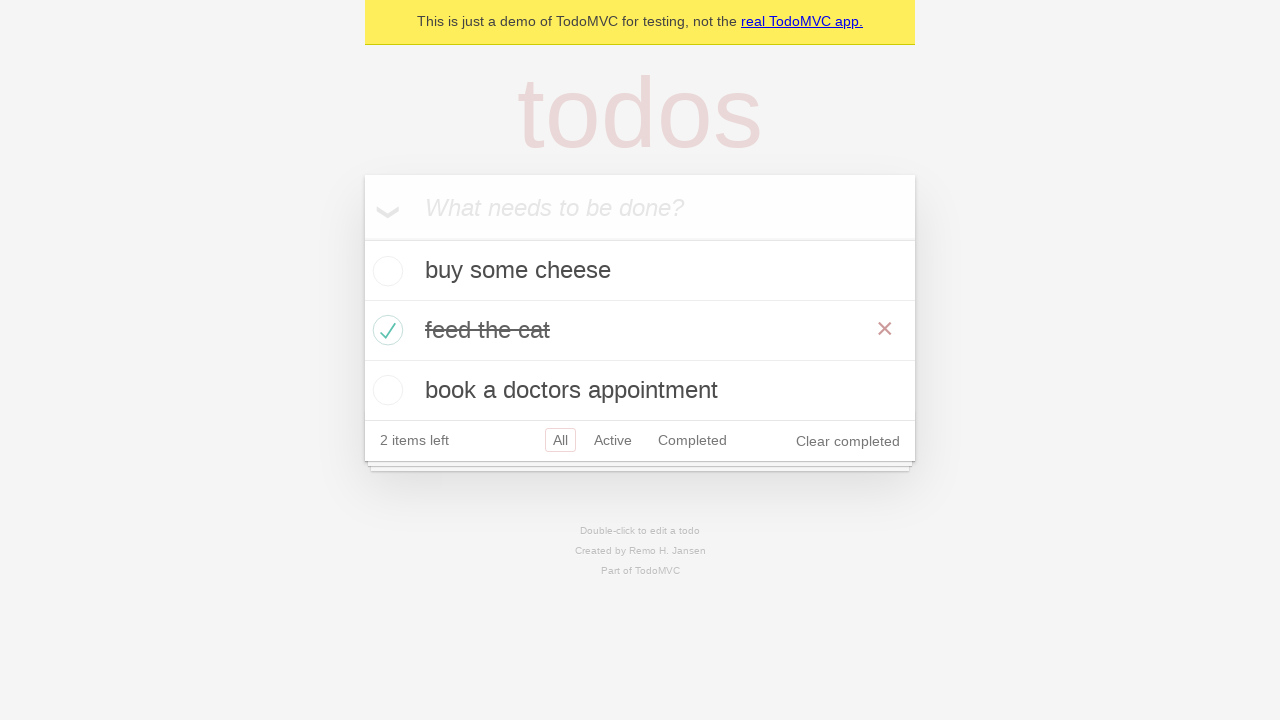

Clicked Active filter to display only incomplete items at (613, 440) on internal:role=link[name="Active"i]
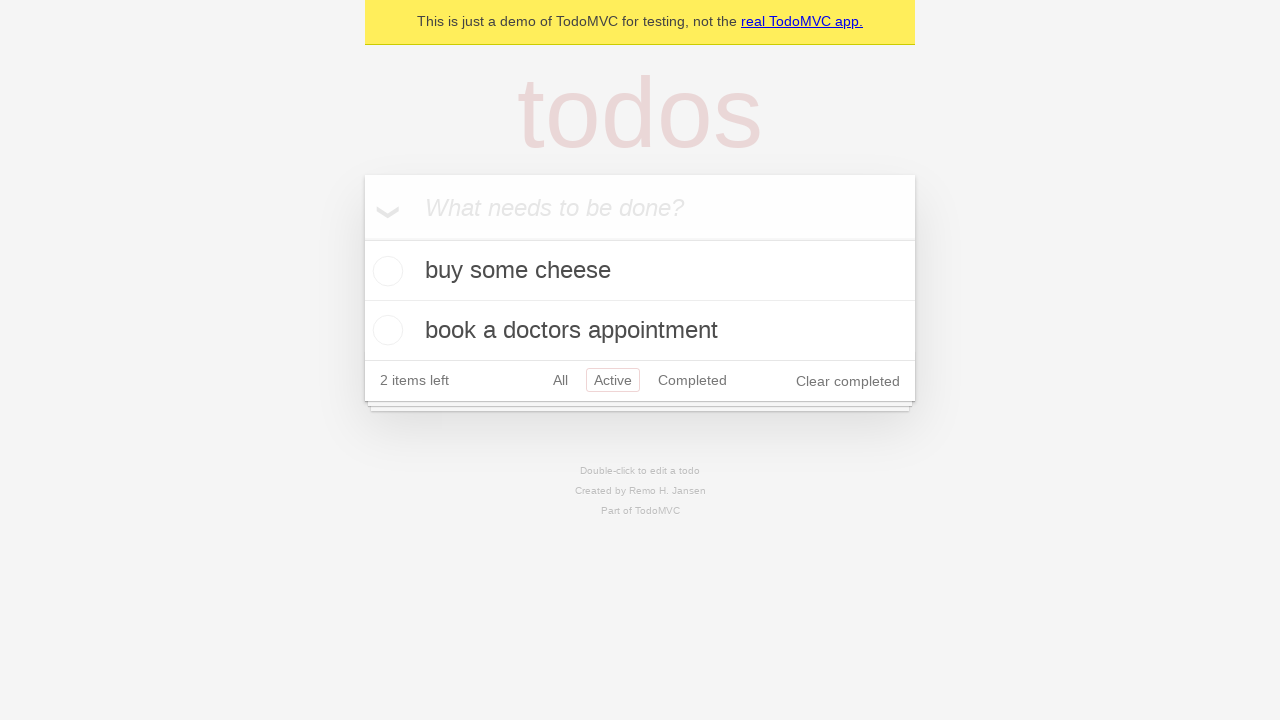

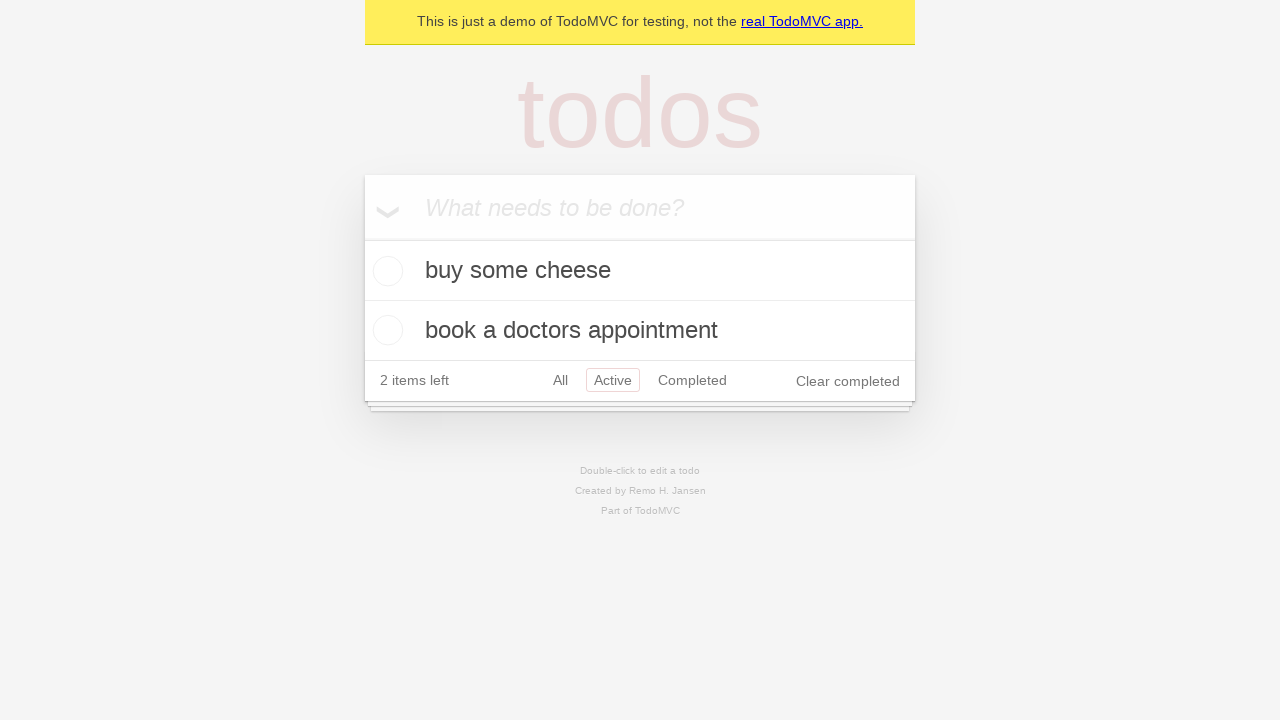